Tests dropdown selection functionality by selecting options from multiple dropdown menus using different selection methods (by index, by visible text, and by value)

Starting URL: https://demoapps.qspiders.com/ui/dropdown?sublist=0

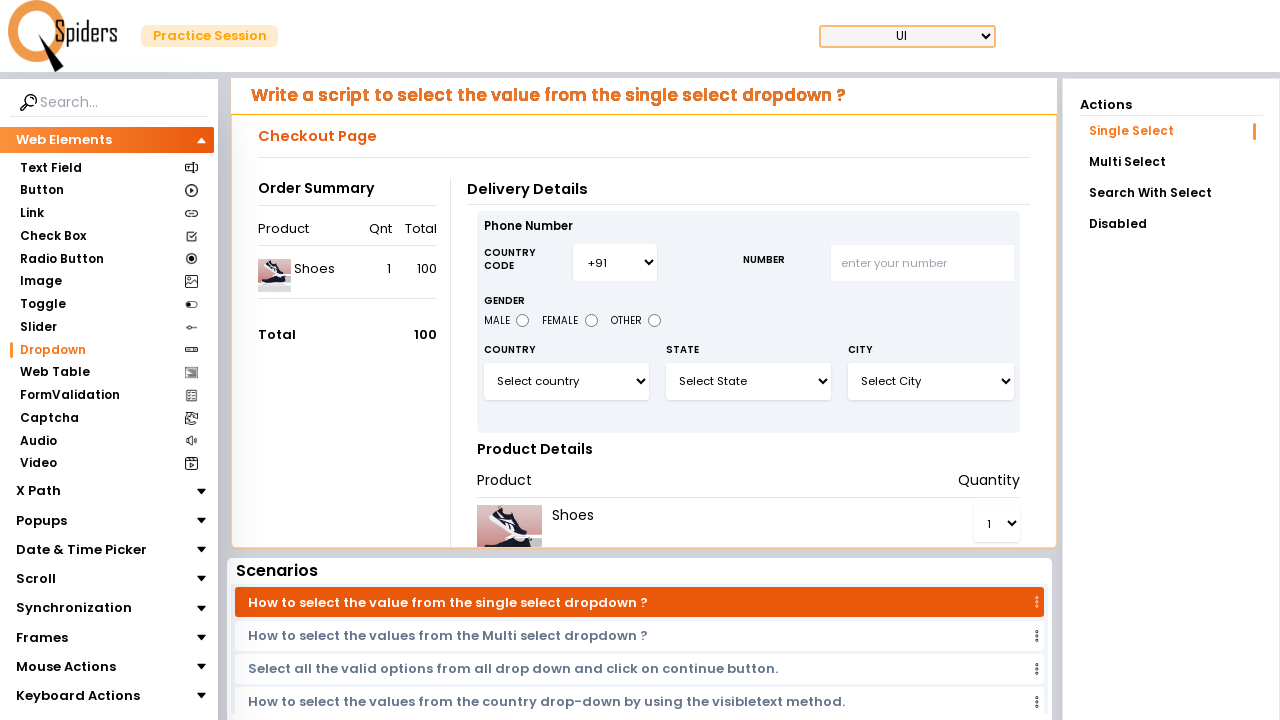

Navigated to dropdown testing page
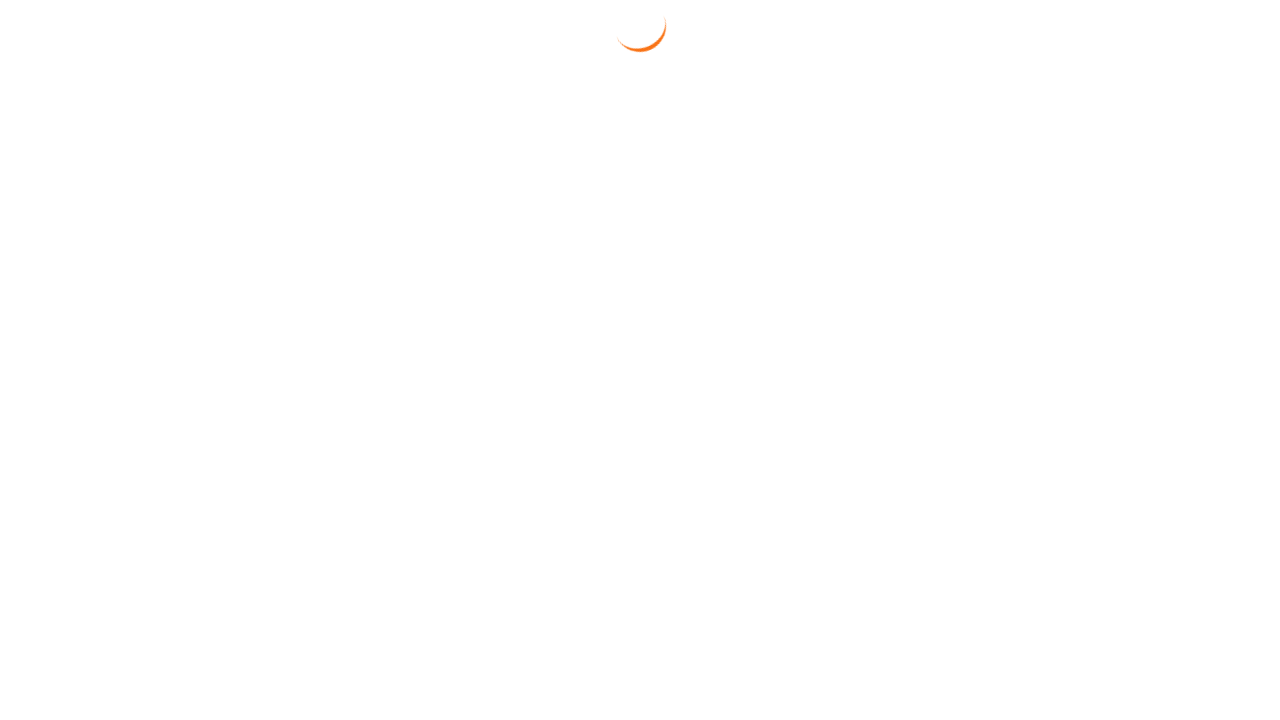

Selected 4th option (index 3) from country code dropdown on #country_code
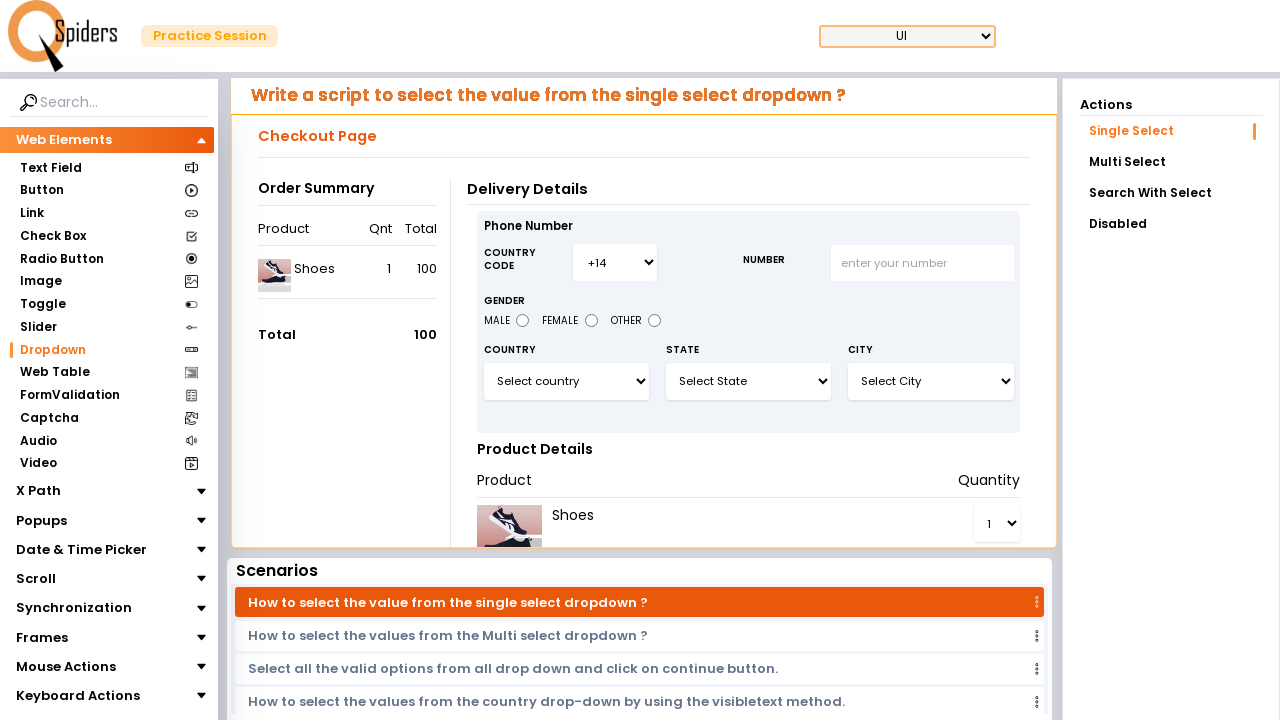

Selected 'India' from second dropdown by visible text on #select3
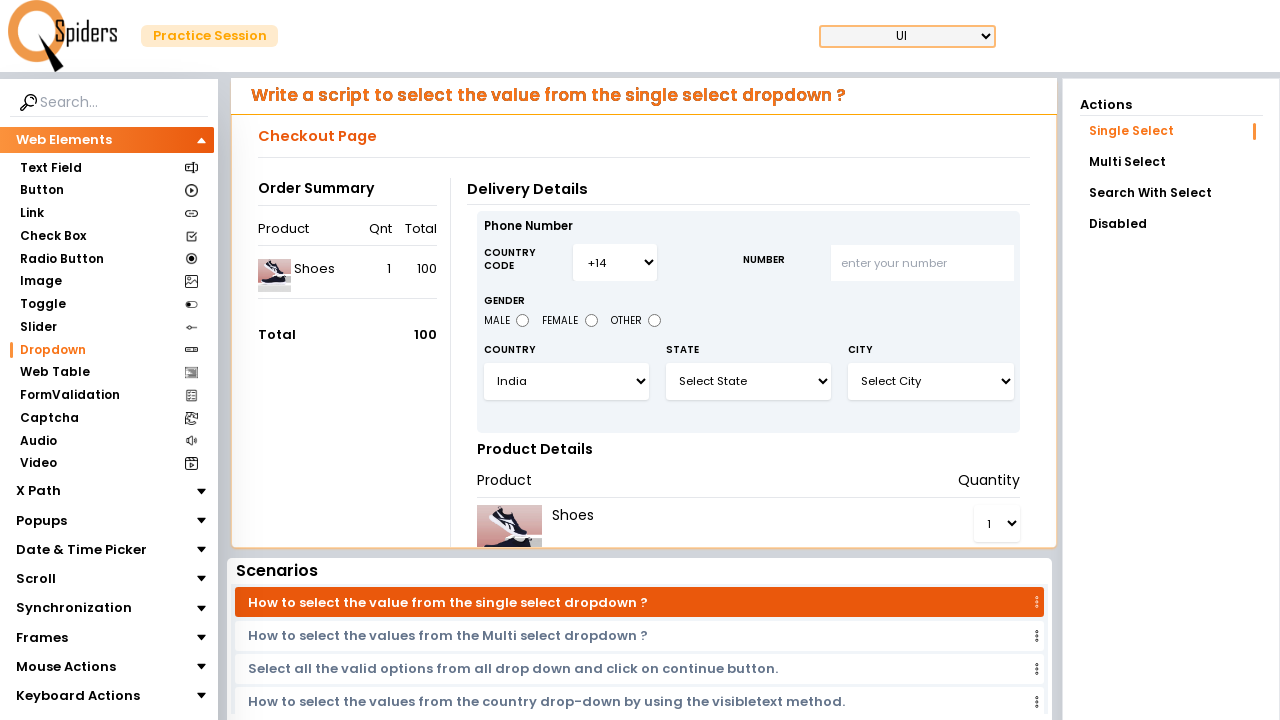

Scrolled down 600 pixels to reveal more dropdowns
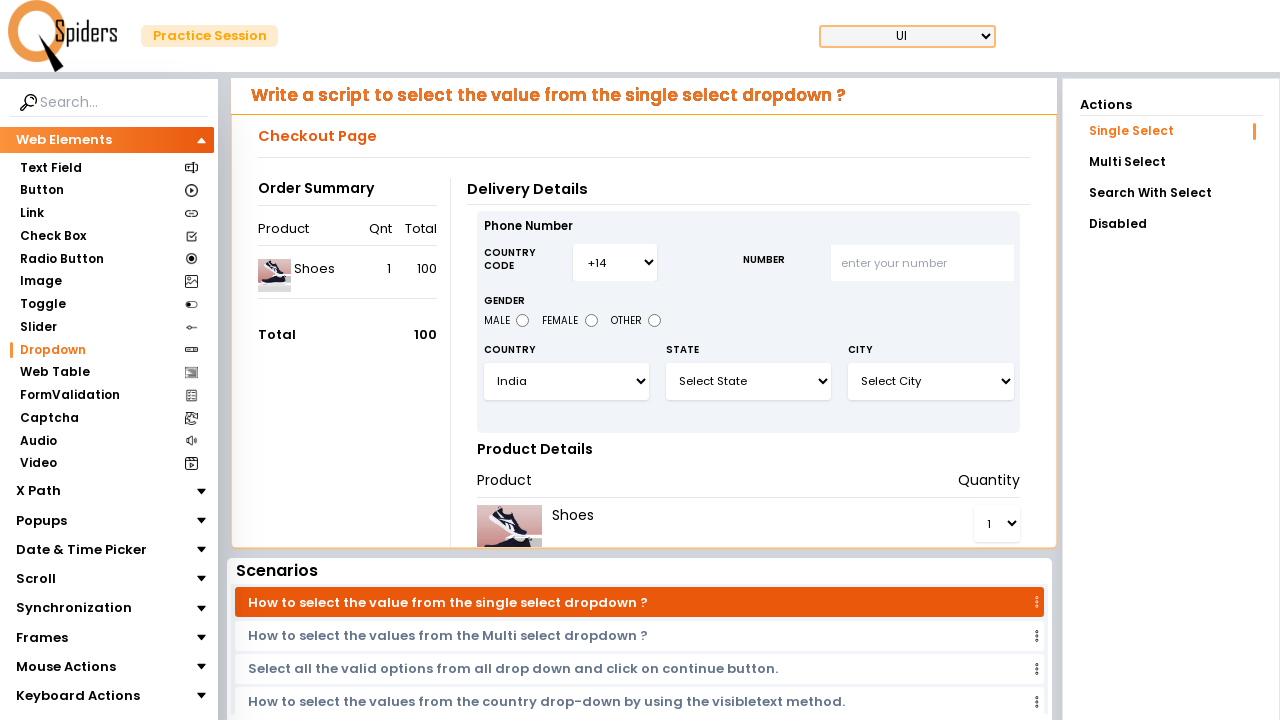

Selected 'Karnataka' from state dropdown by value on #select5
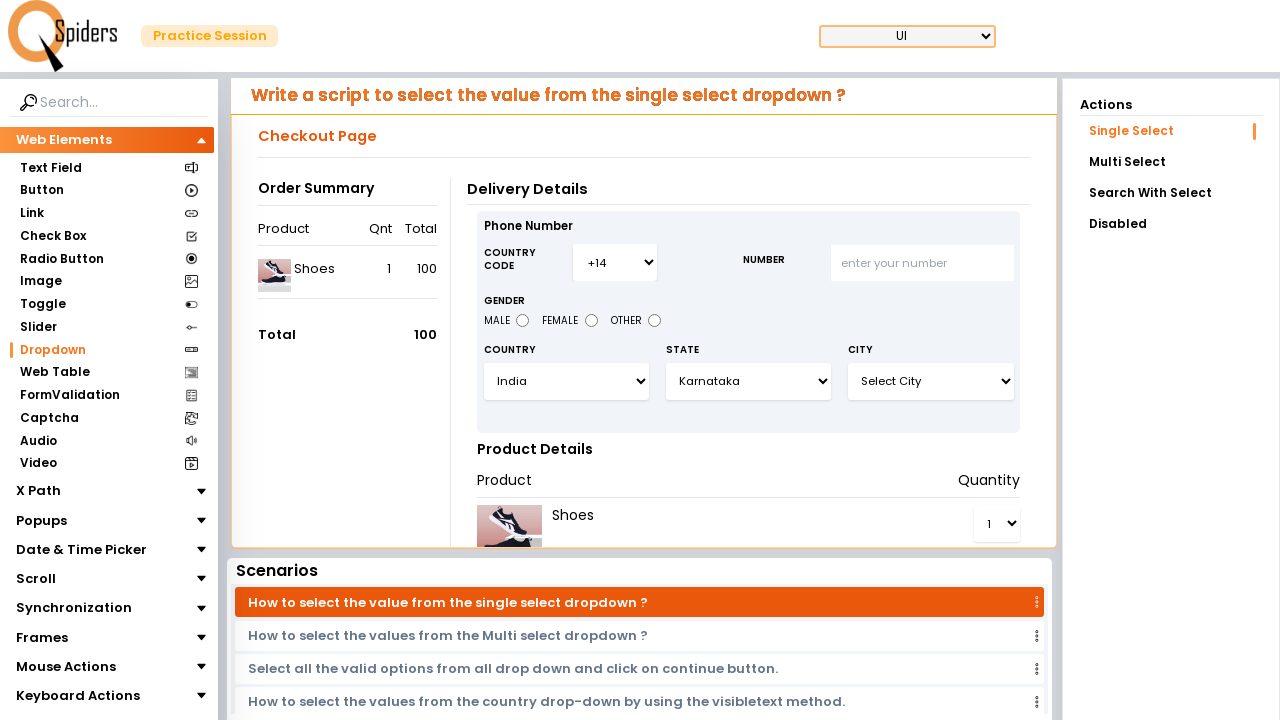

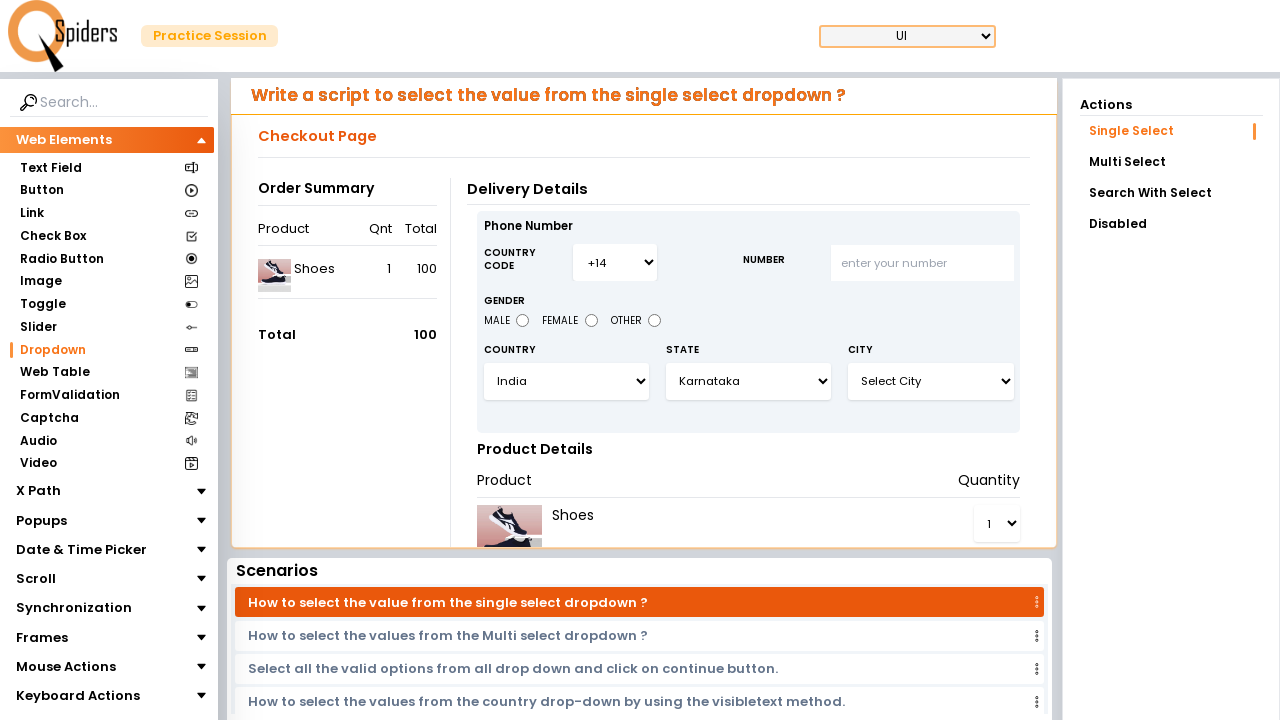